Tests JavaScript confirm alert by clicking the confirm button, accepting the alert, and verifying the result text displays "You clicked: Ok"

Starting URL: http://practice.cydeo.com/javascript_alerts

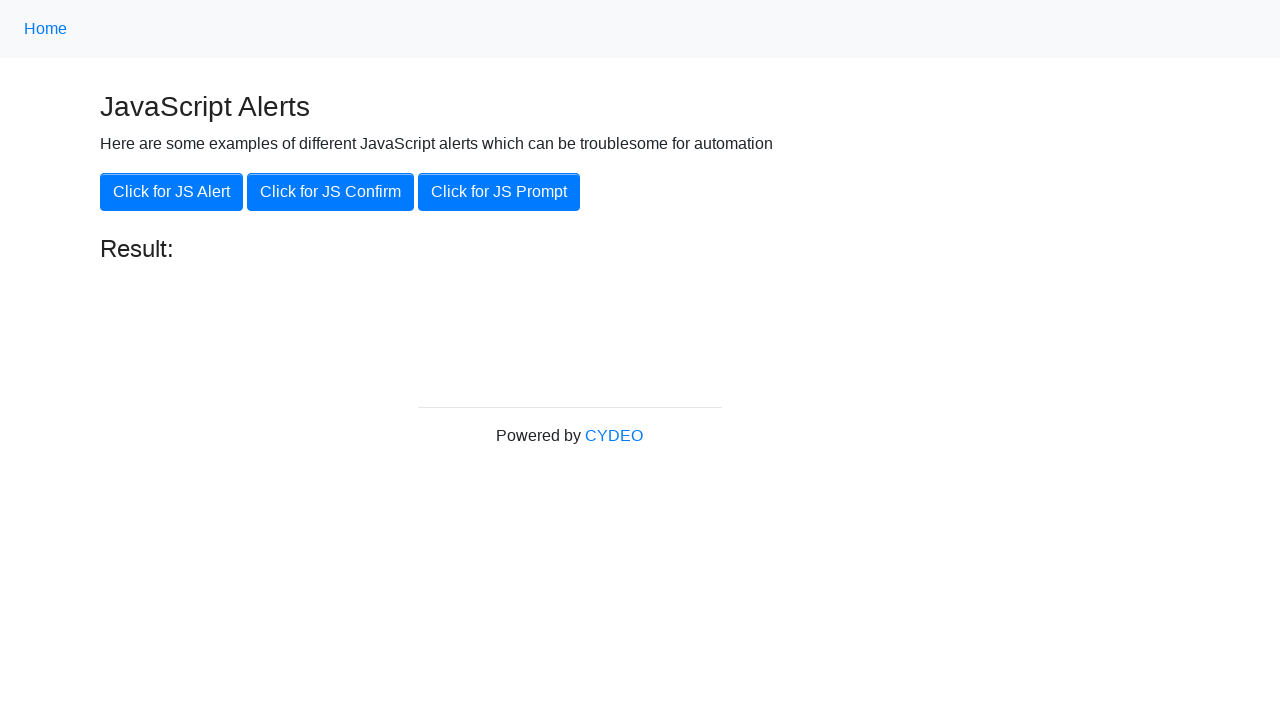

Navigated to JavaScript alerts practice page
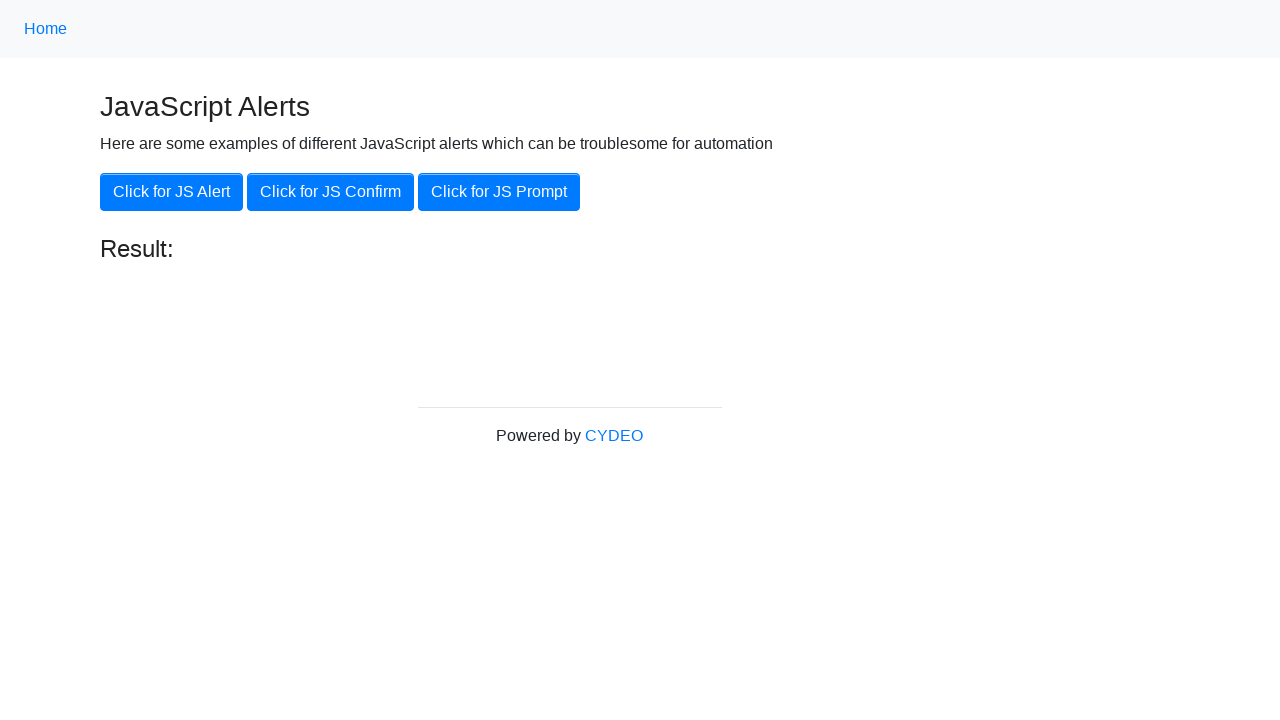

Clicked the JS Confirm button at (330, 192) on xpath=//button[.='Click for JS Confirm']
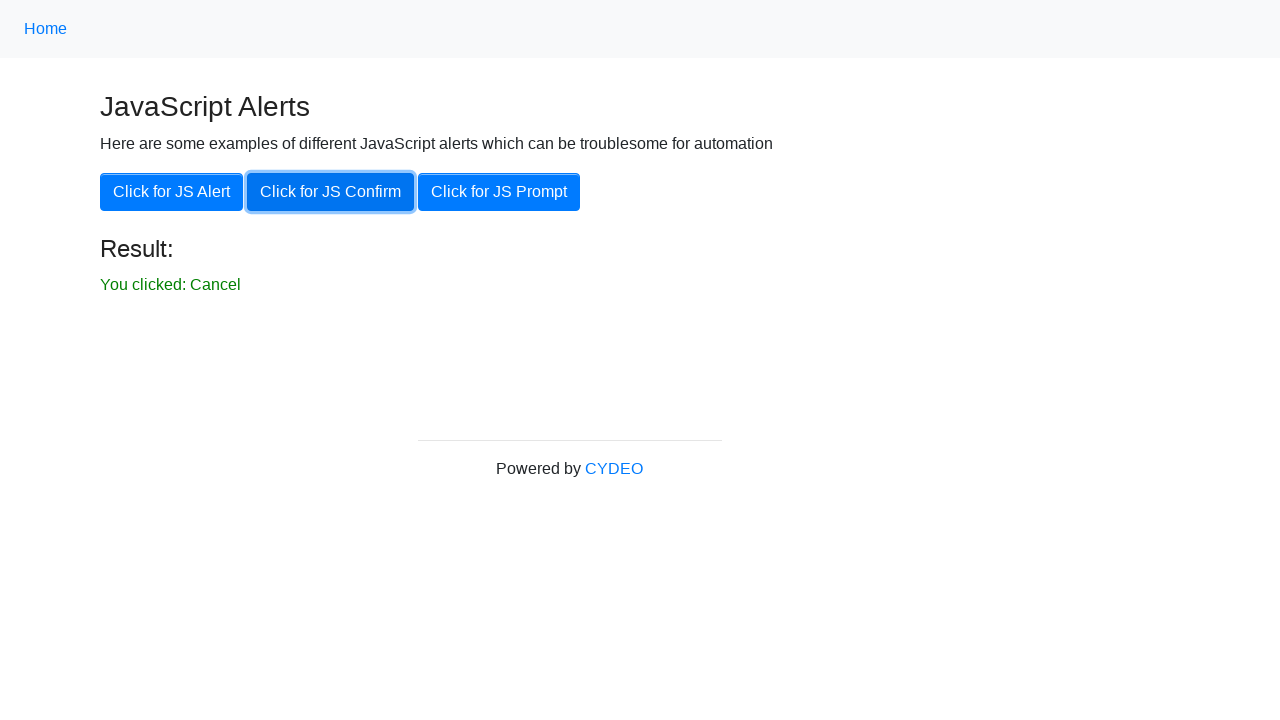

Set up dialog handler to accept alerts
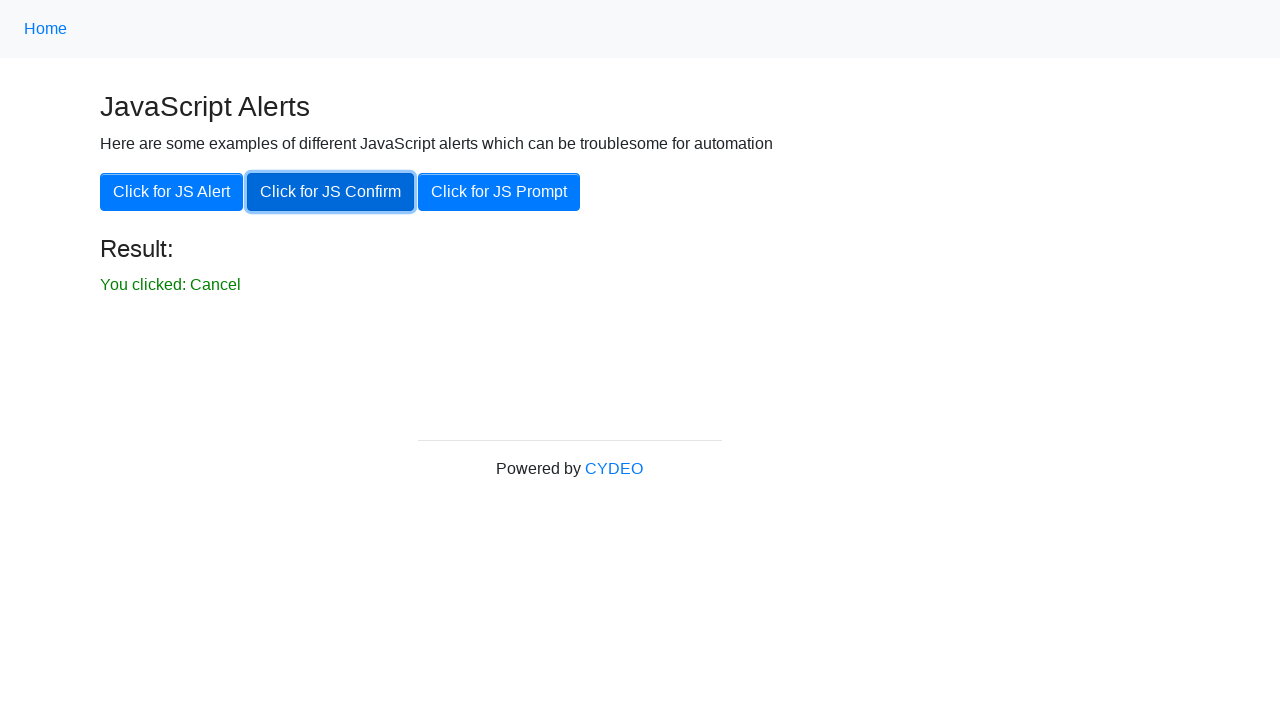

Clicked JS Confirm button again to trigger and accept the alert at (330, 192) on xpath=//button[.='Click for JS Confirm']
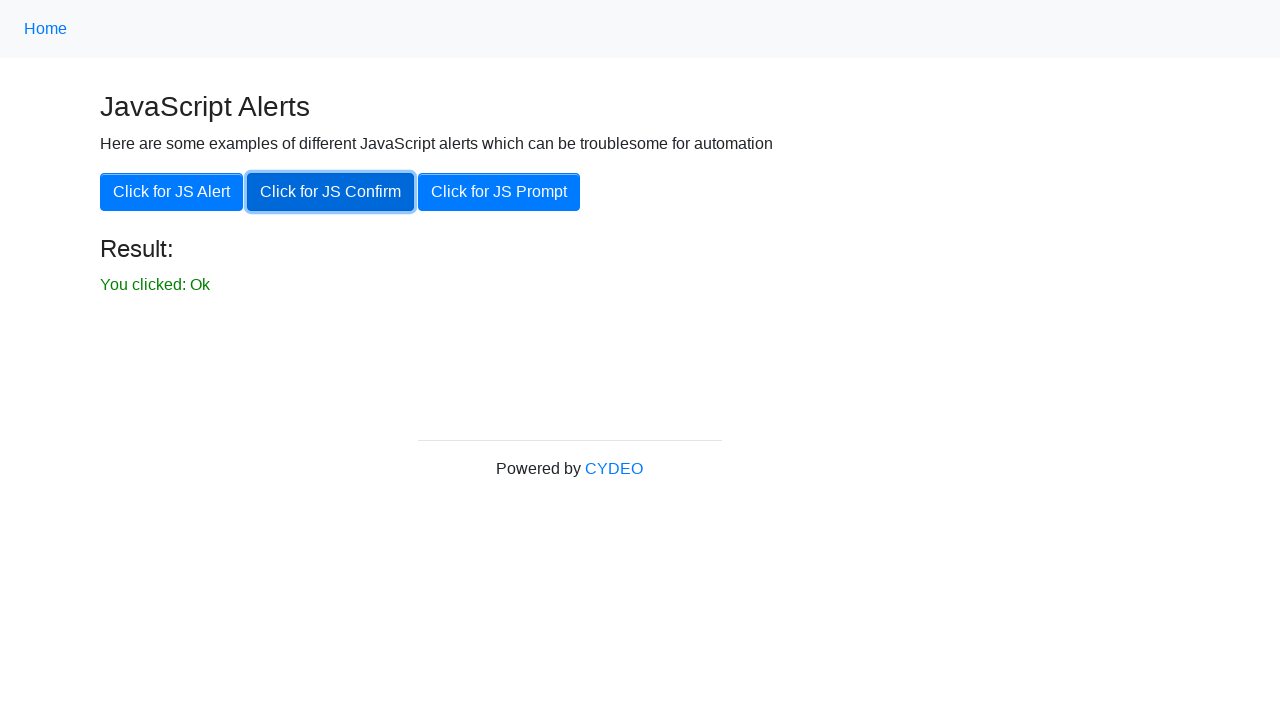

Verified result element is visible
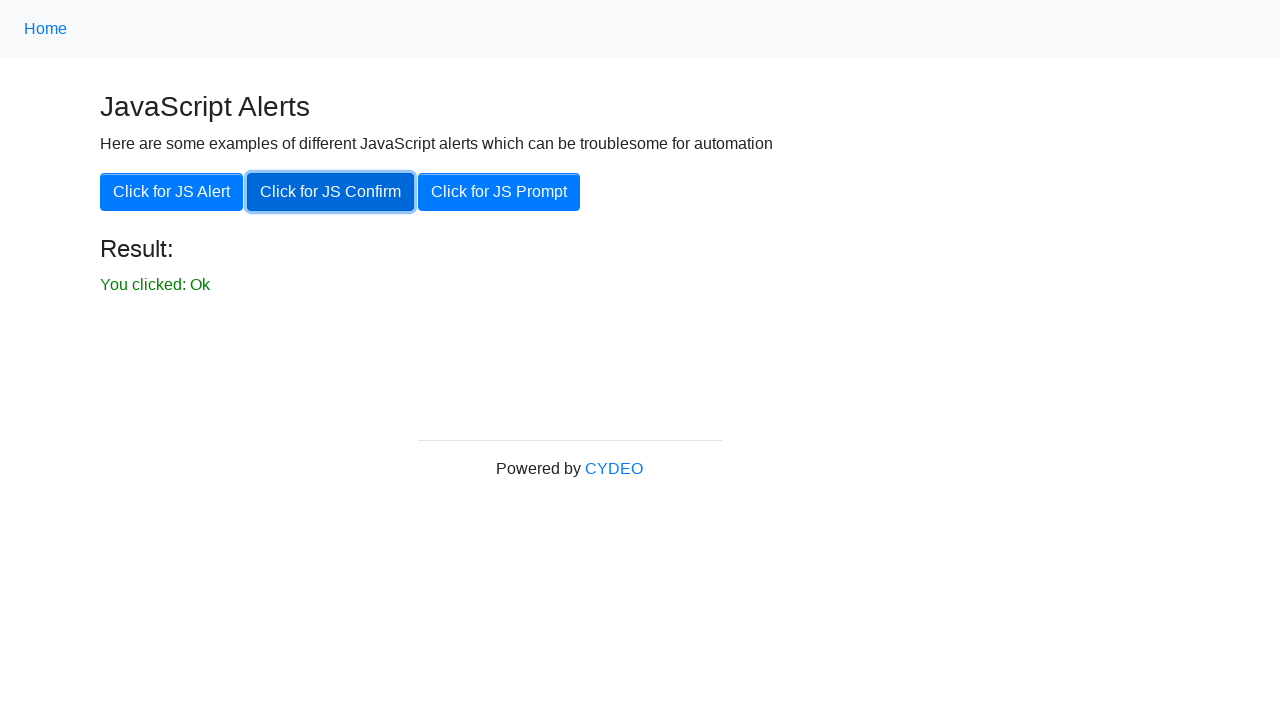

Verified result text displays 'You clicked: Ok'
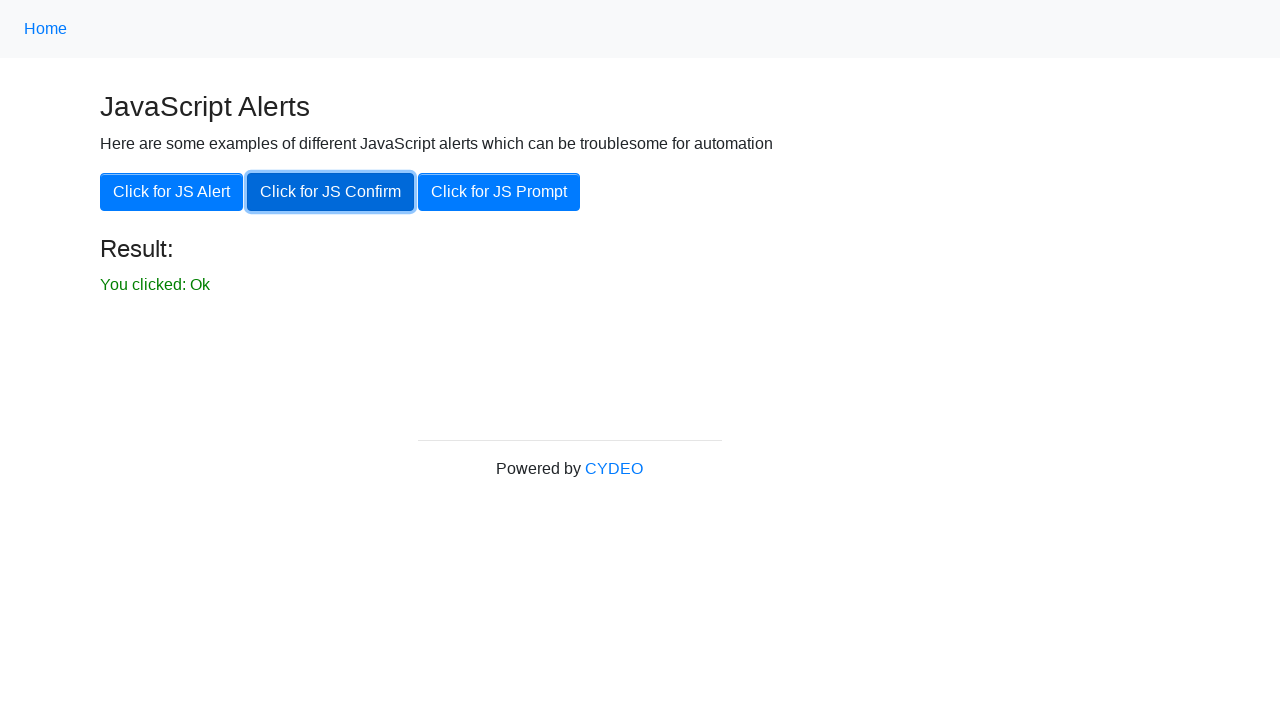

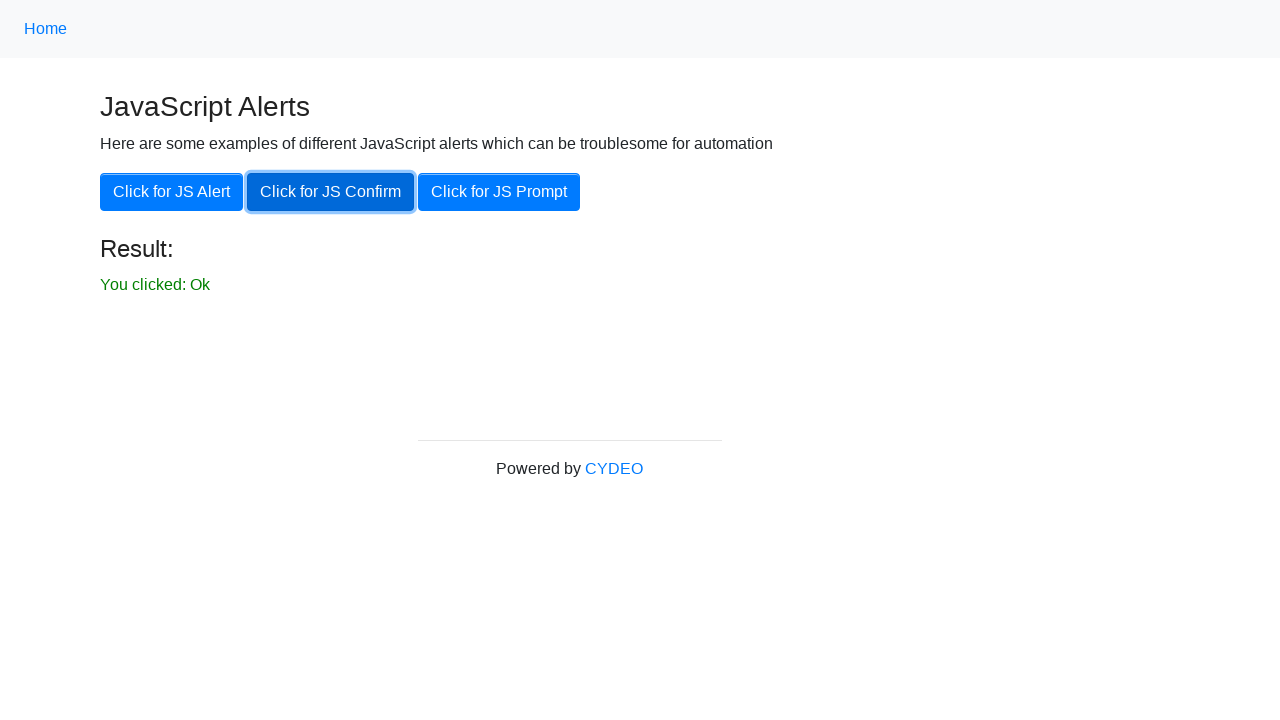